Tests autosuggest dropdown functionality by typing "IND" and selecting "India" from the suggestions

Starting URL: https://rahulshettyacademy.com/dropdownsPractise/

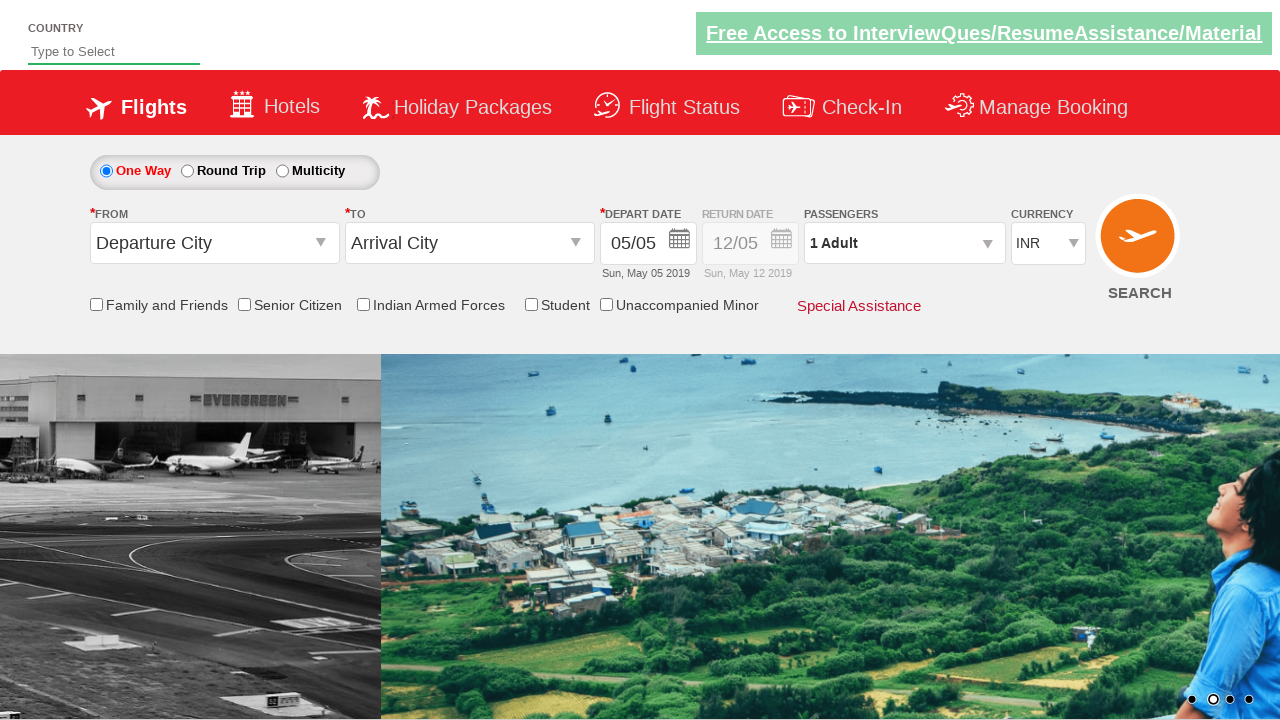

Filled autosuggest field with 'IND' on #autosuggest
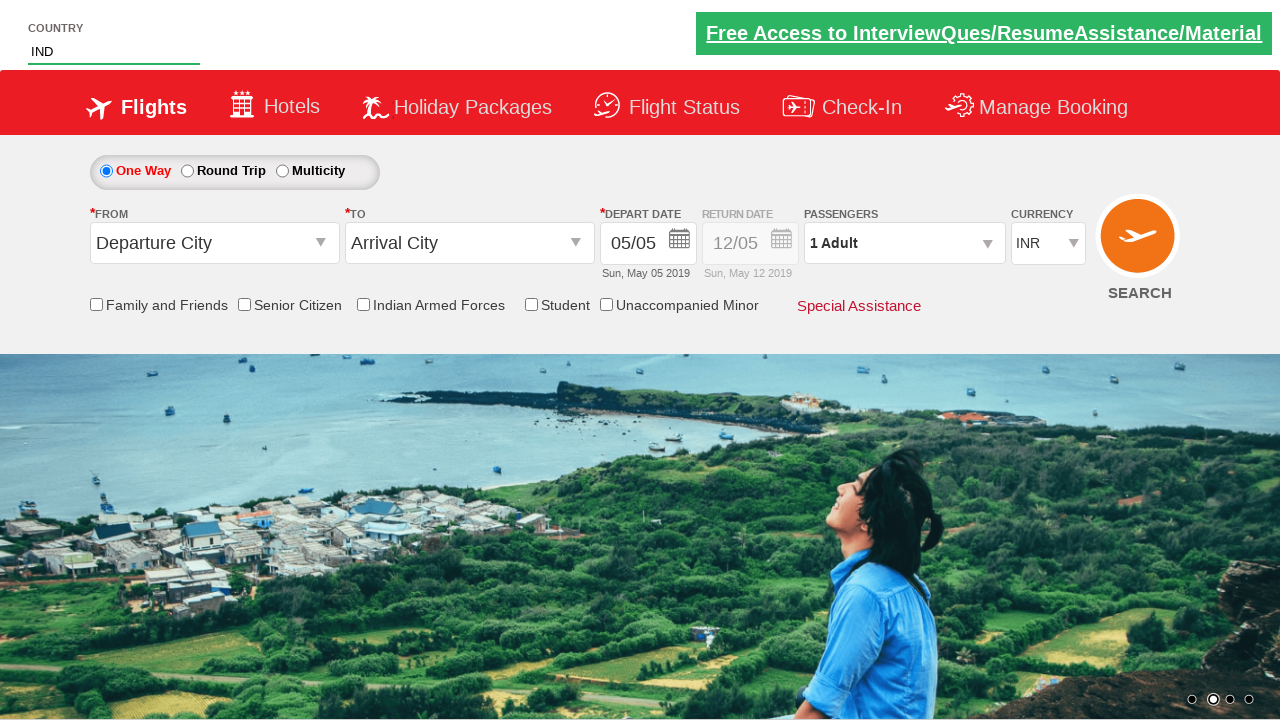

Autosuggest dropdown options loaded
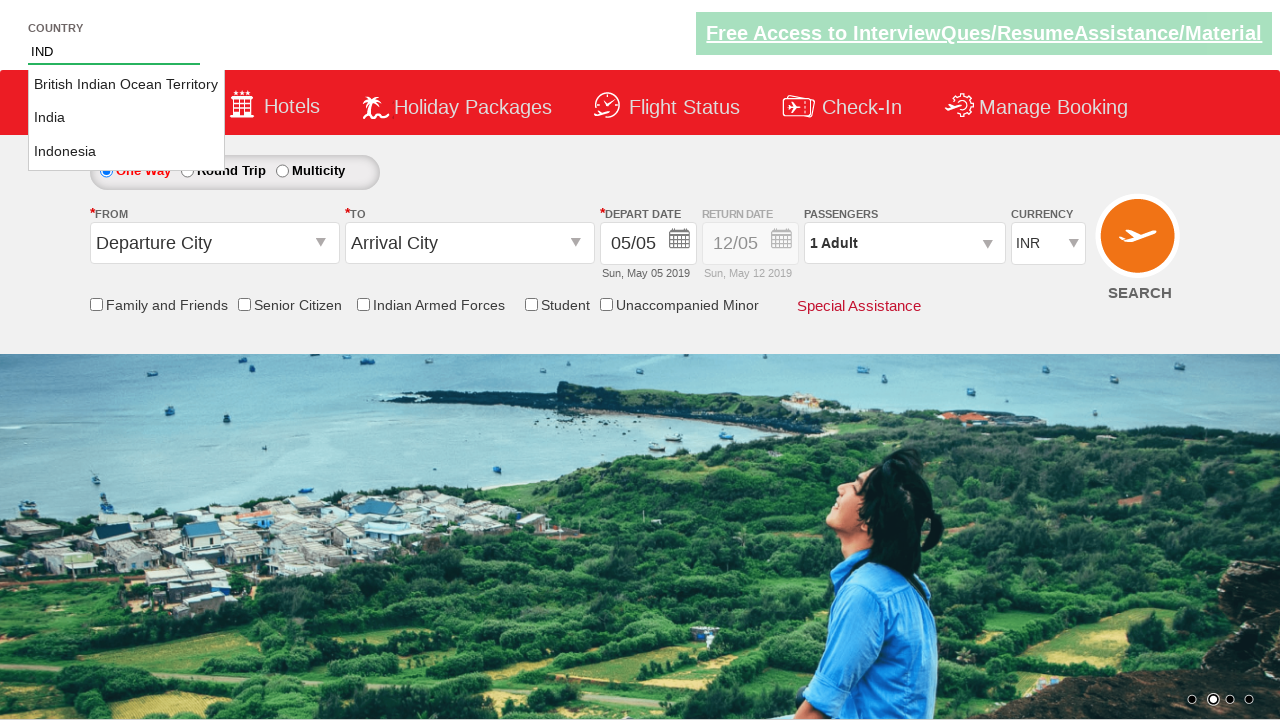

Selected 'India' from autosuggest dropdown at (126, 118) on li.ui-menu-item a >> nth=1
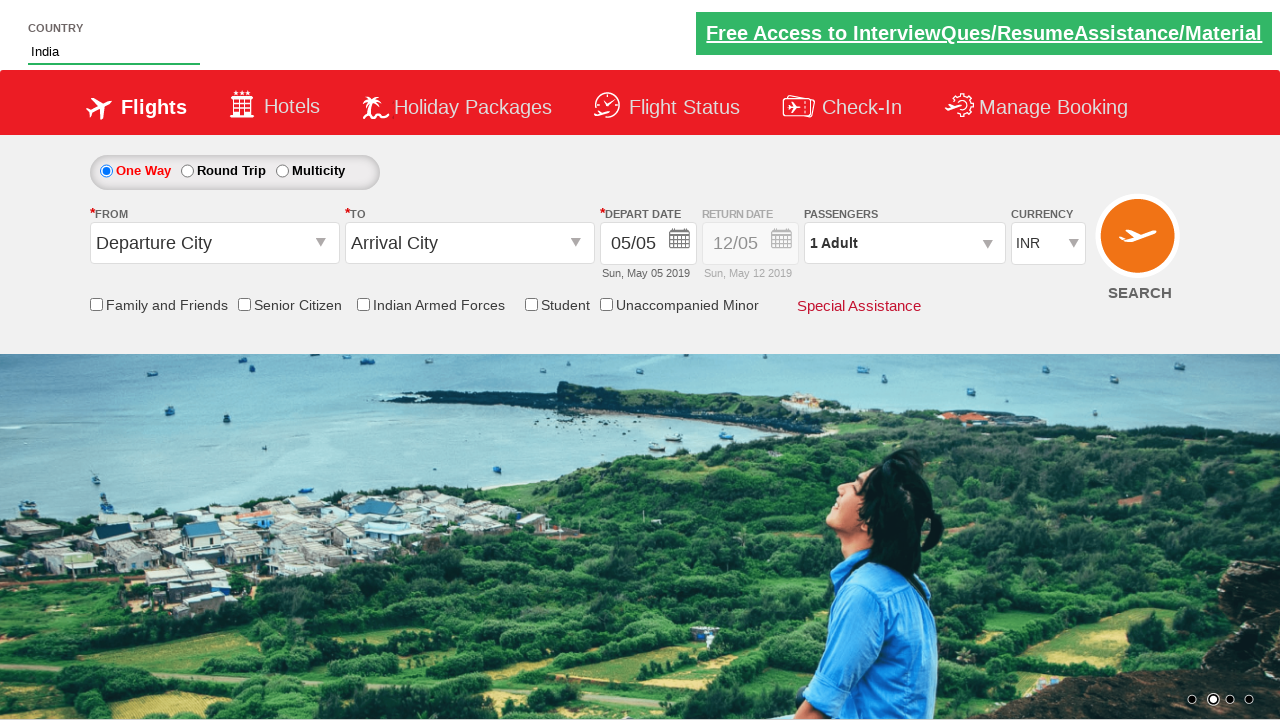

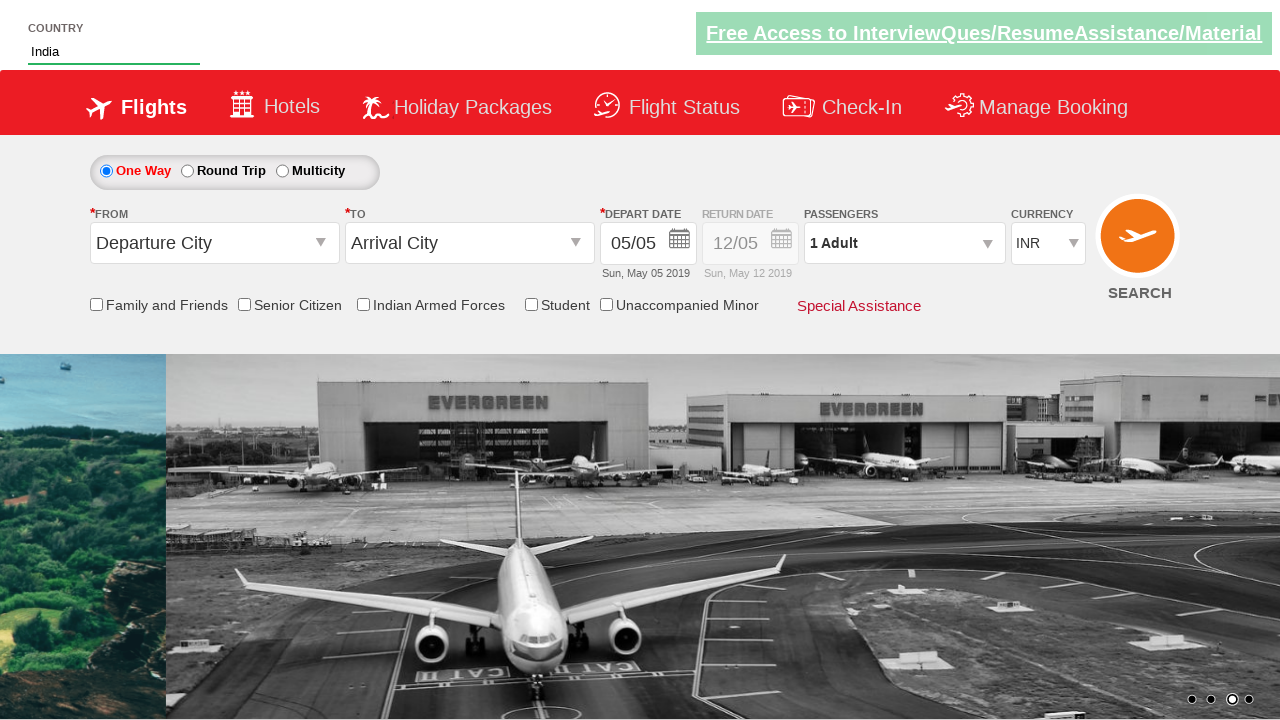